Tests various wait conditions on a demo page by clicking buttons and verifying element visibility changes

Starting URL: https://leafground.com/waits.xhtml

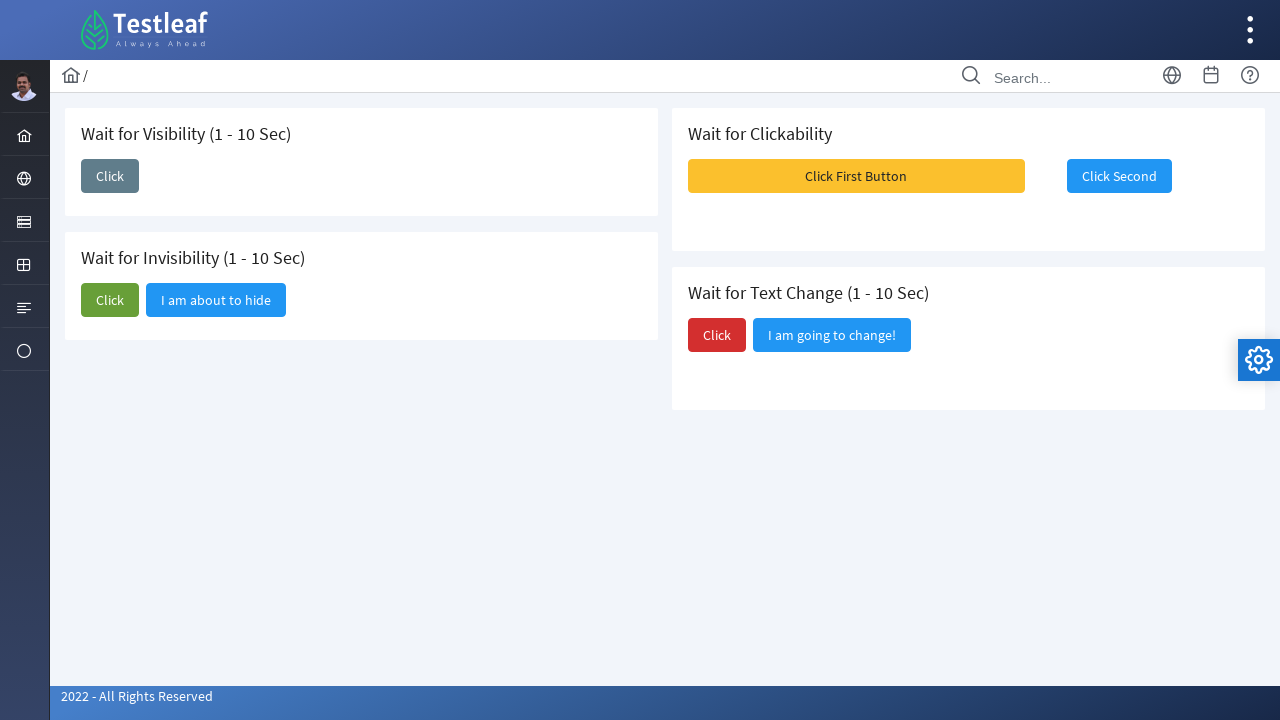

Clicked first button to trigger element visibility at (110, 176) on xpath=//span[text()='Click']
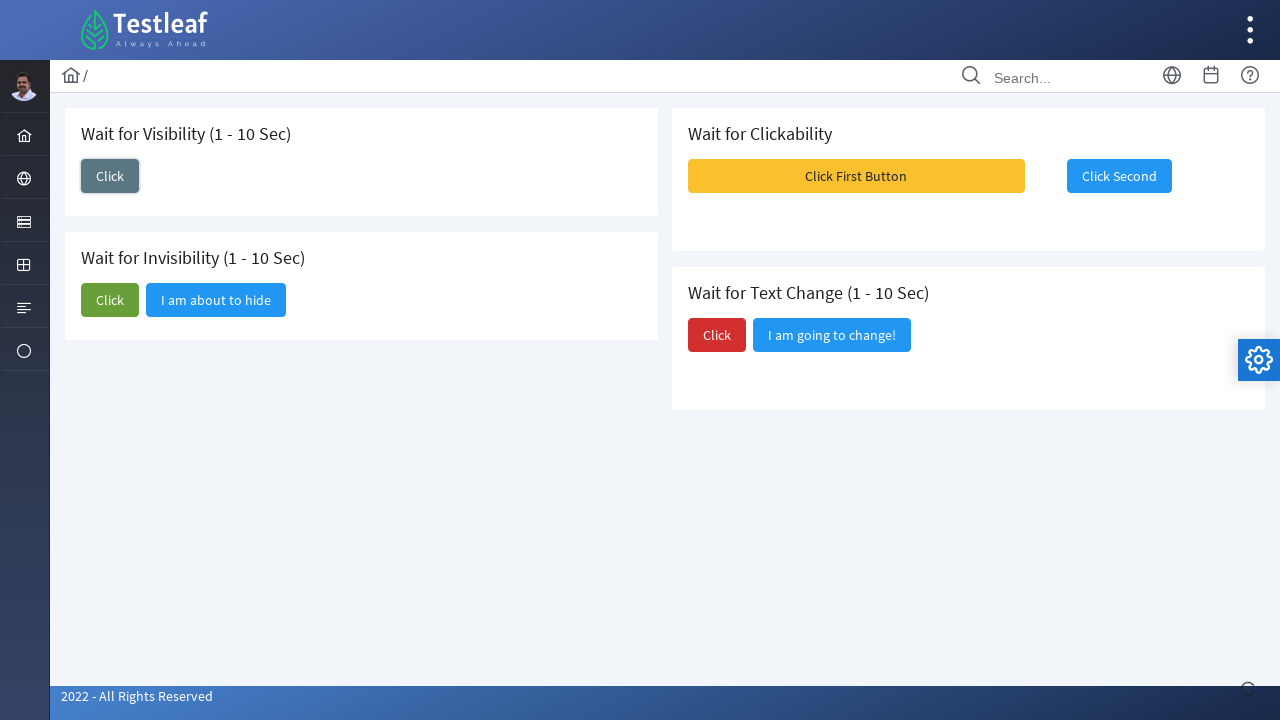

Verified element 'I am here' became visible
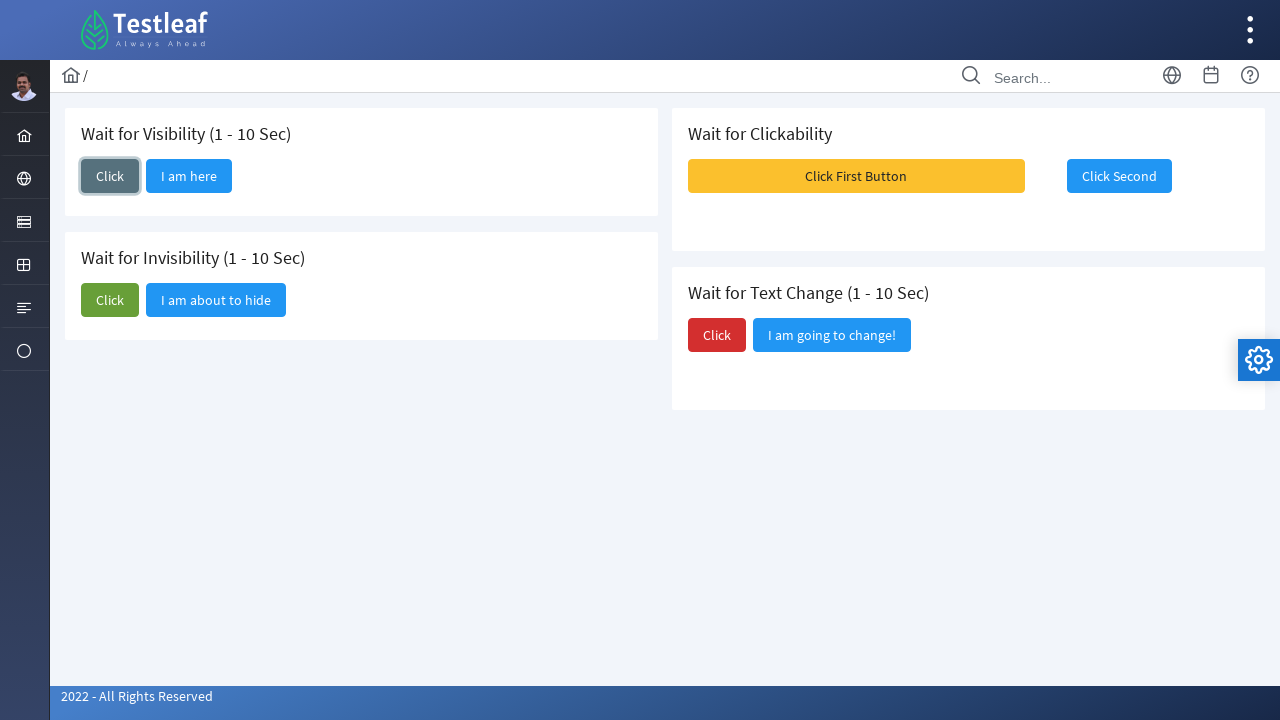

Clicked third button to trigger text change at (717, 335) on (//span[text()='Click'])[3]
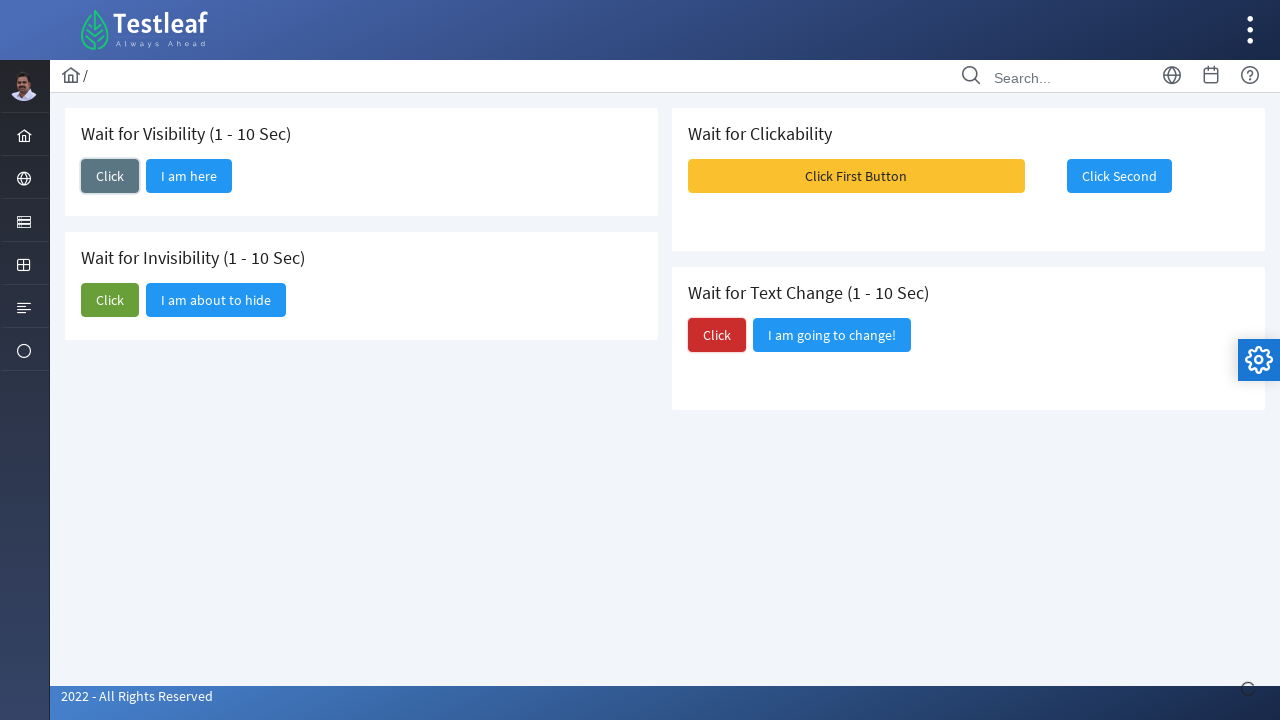

Verified original text 'Did you notice?' became hidden
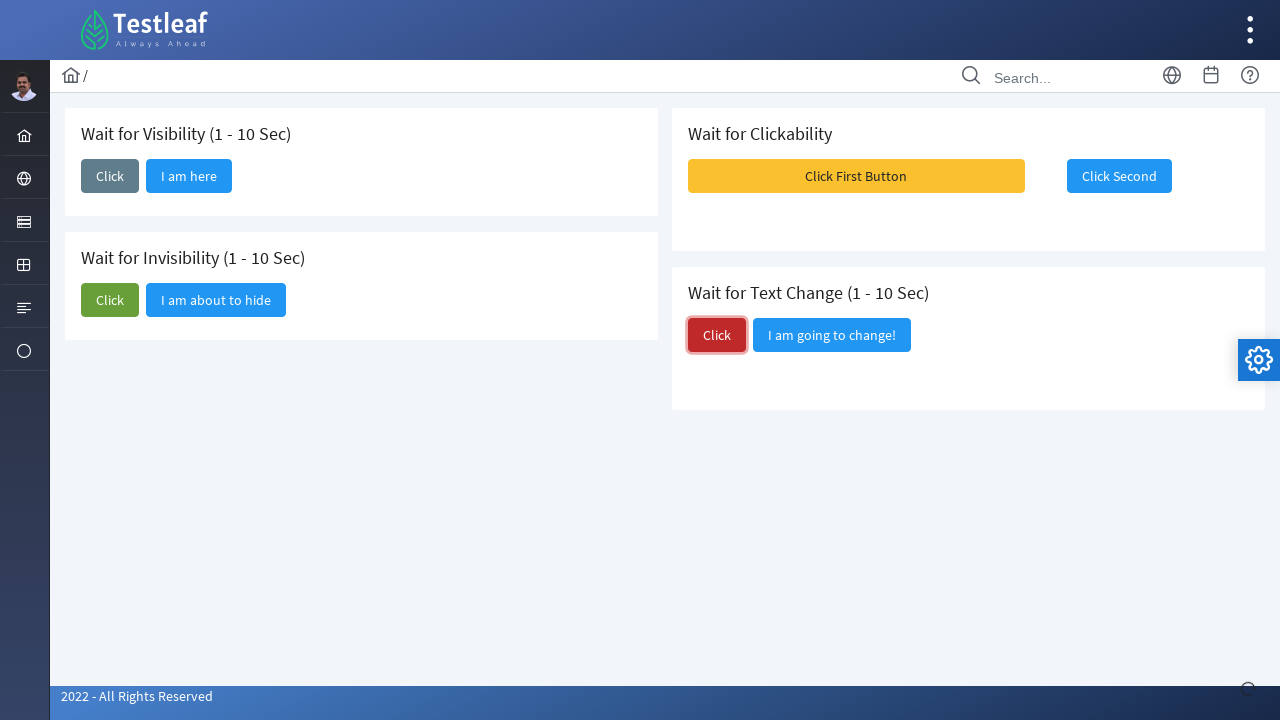

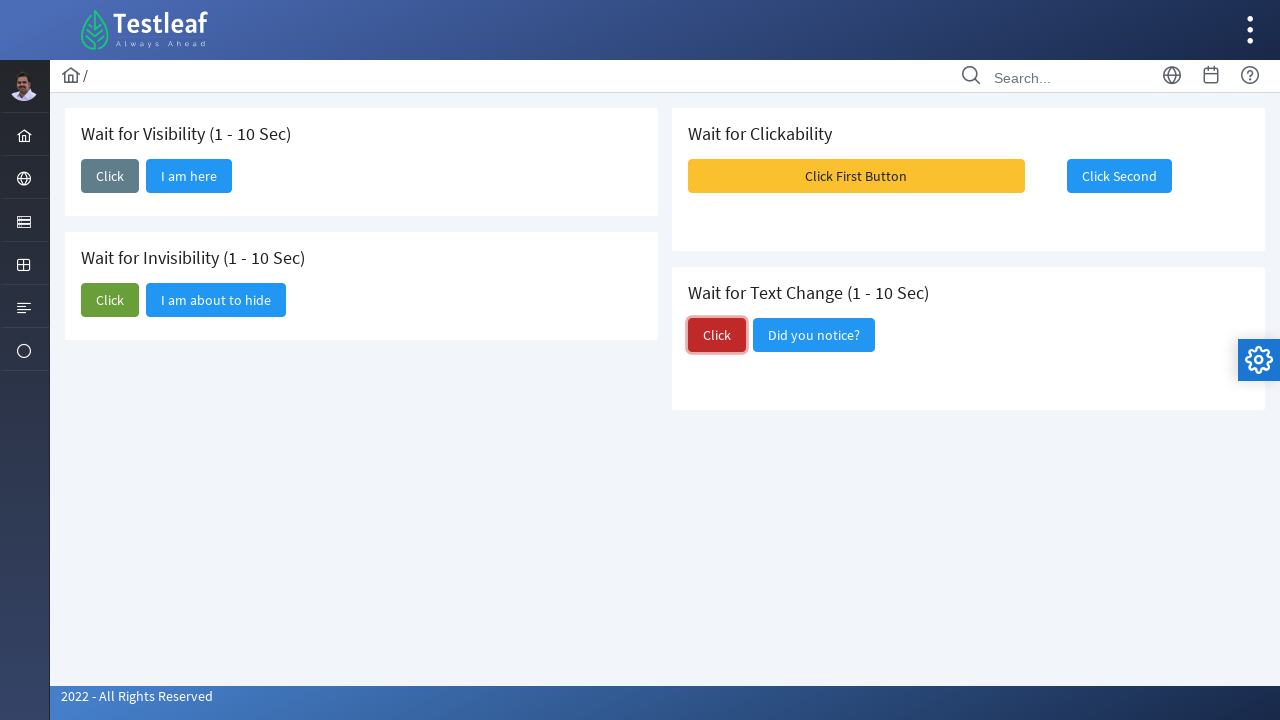